Fills out a form with dynamic attributes including name, email, date, and additional details fields, then submits it and waits for confirmation message

Starting URL: https://training-support.net/webelements/dynamic-attributes

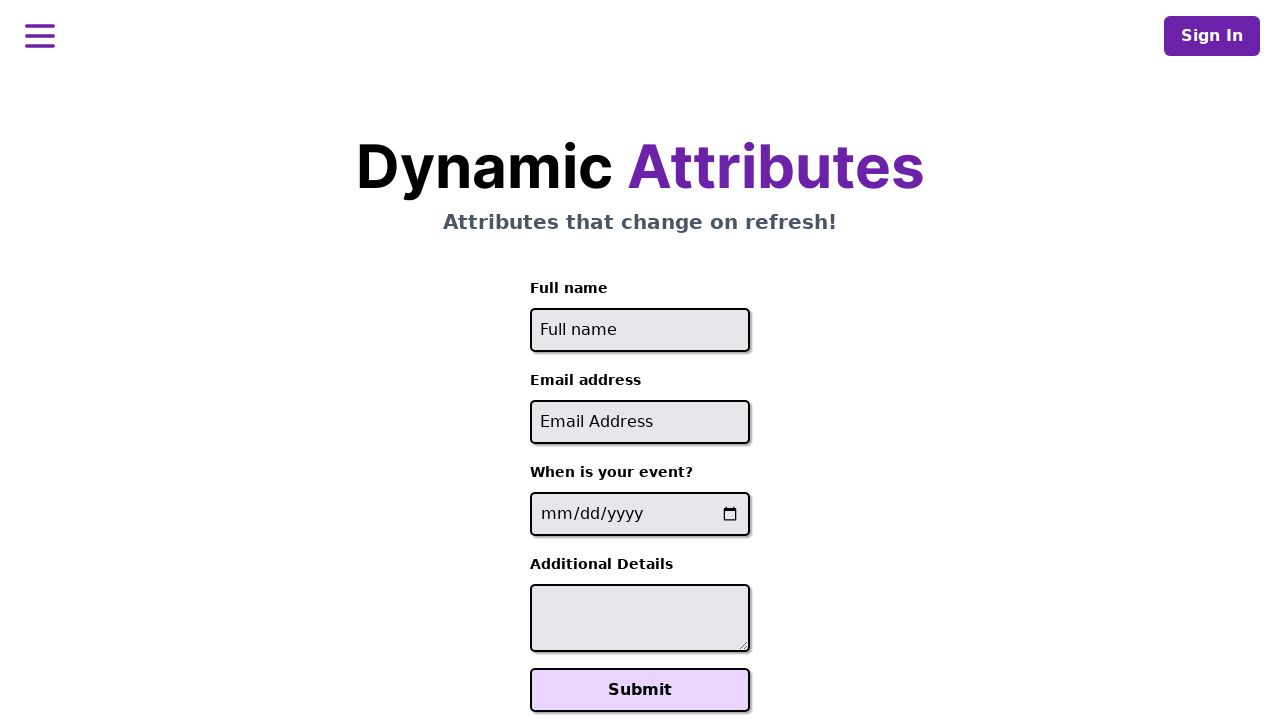

Filled in full name field with 'Harry Potter' on //input[contains(@name,'full-name')]
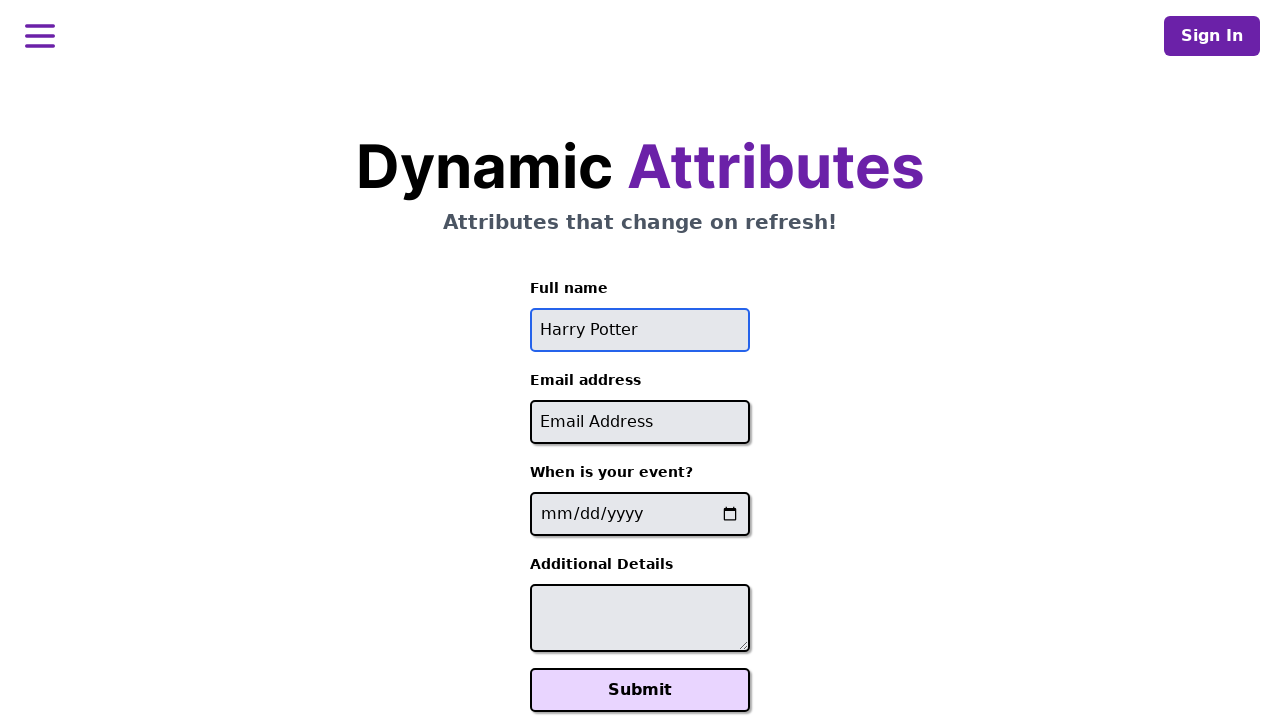

Filled in email field with 'harry@gmail.com' on //input[contains(@name,'email')]
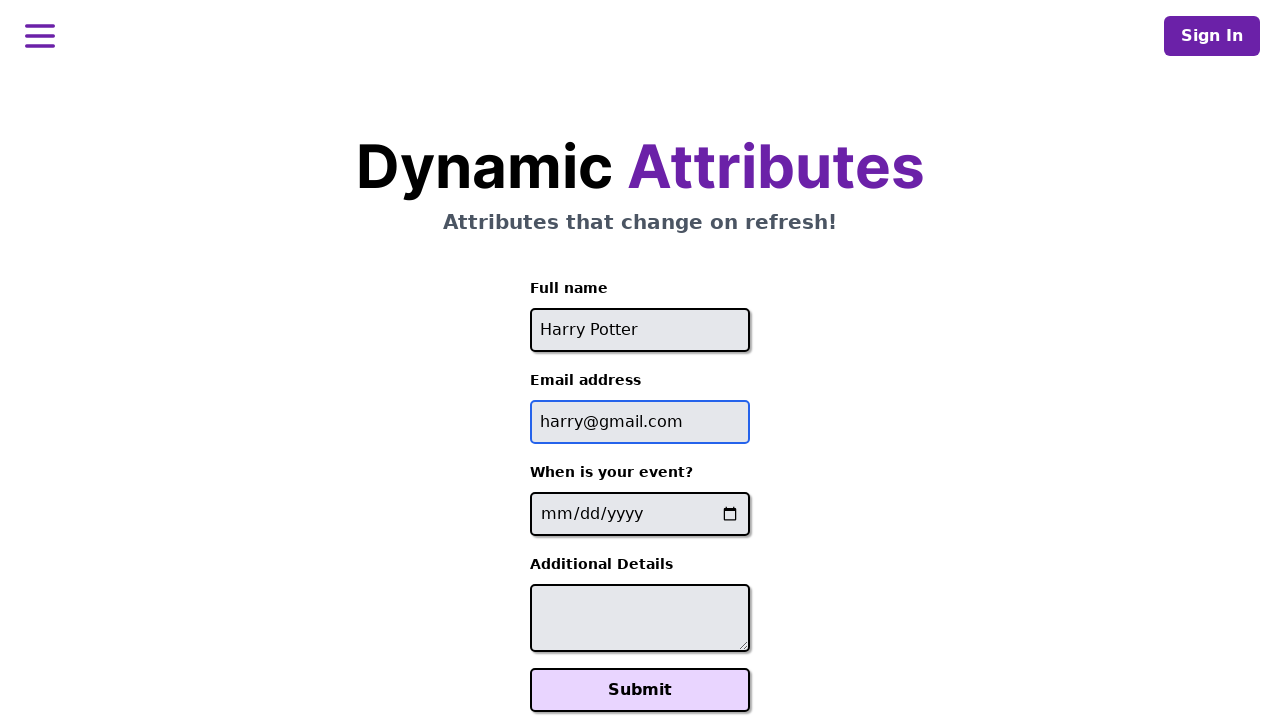

Filled in event date field with '2025-06-26' on //input[contains(@name,'event-date')]
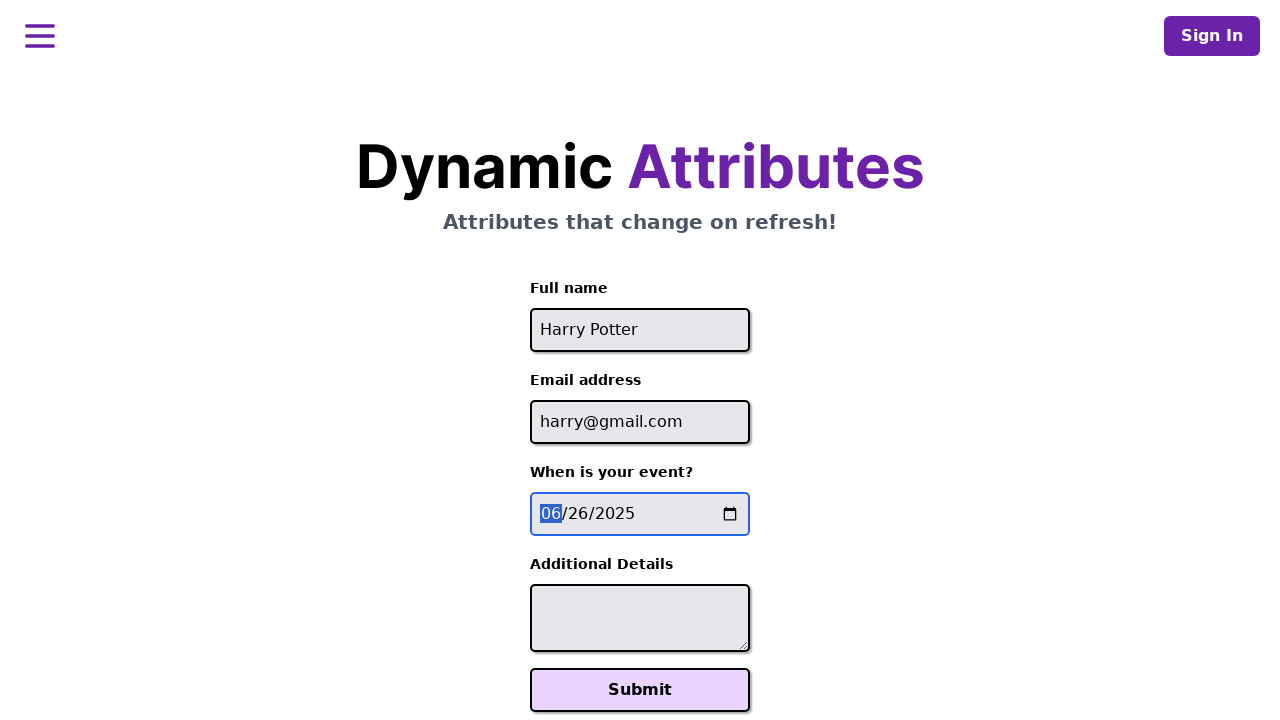

Filled in additional details textarea with 'NA' on //textarea[contains(@id, 'additional-details')]
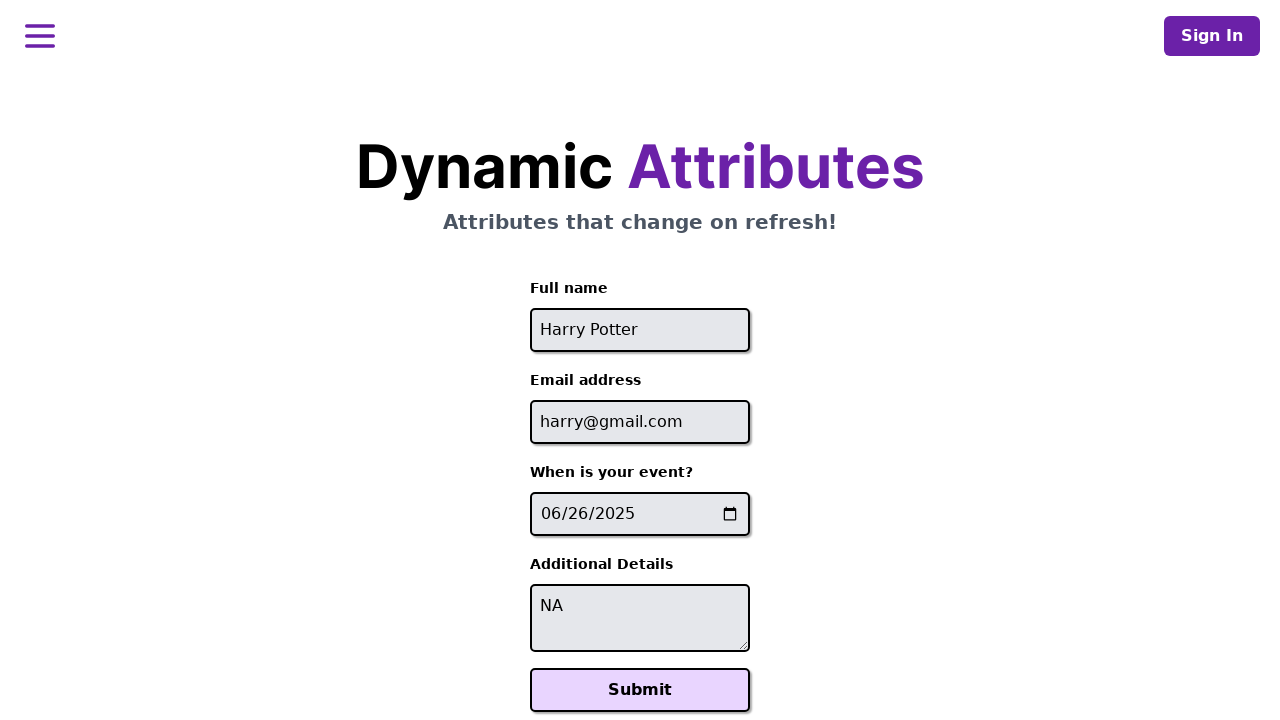

Clicked Submit button to submit form at (640, 690) on xpath=//button[text()='Submit']
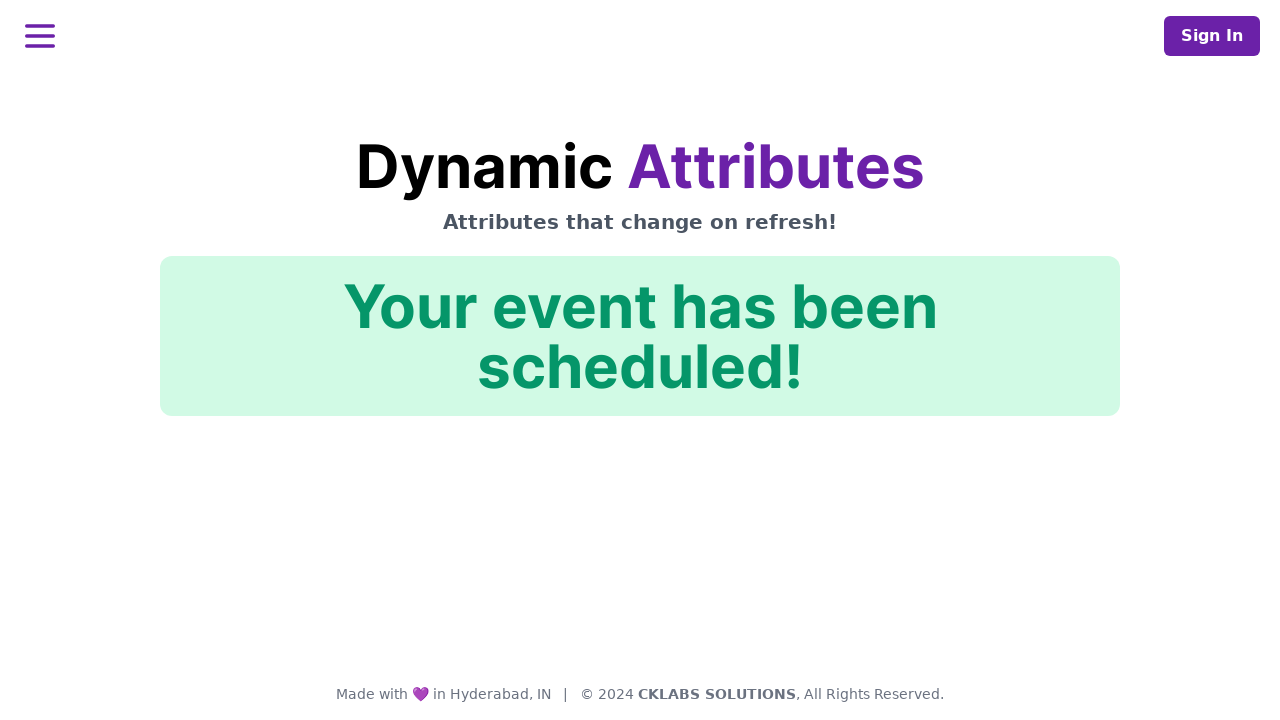

Confirmation message appeared indicating successful form submission
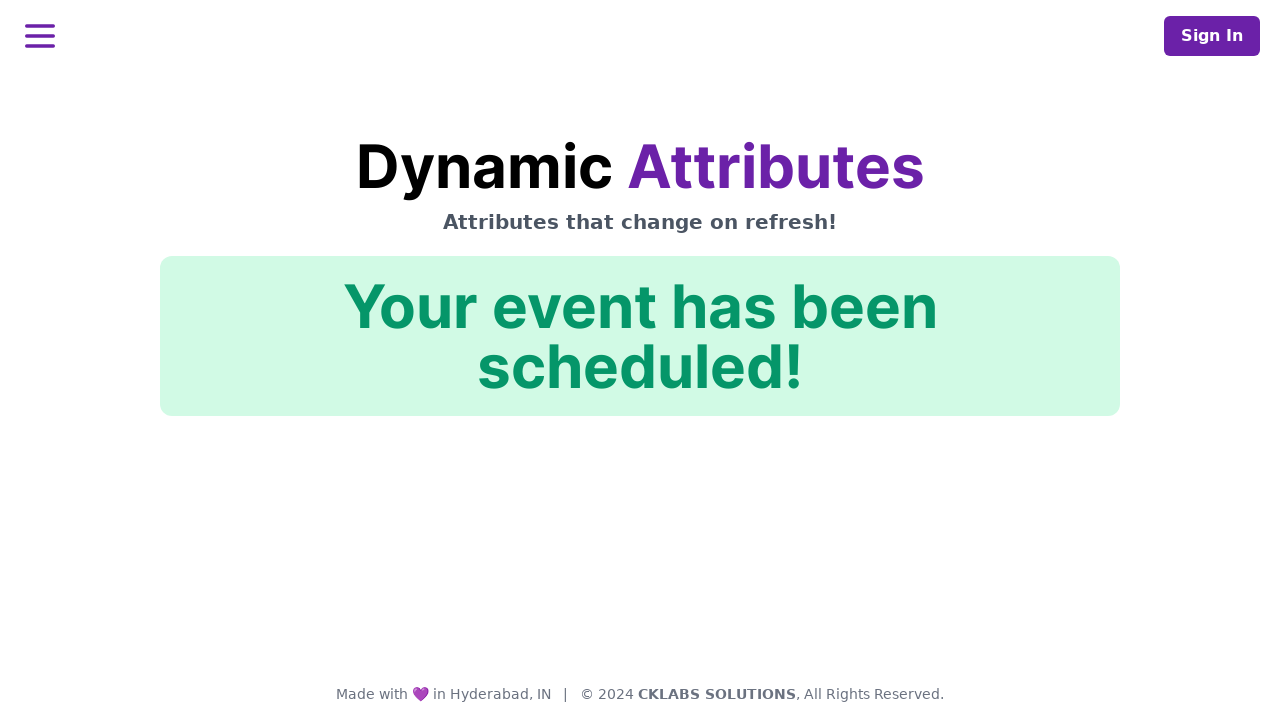

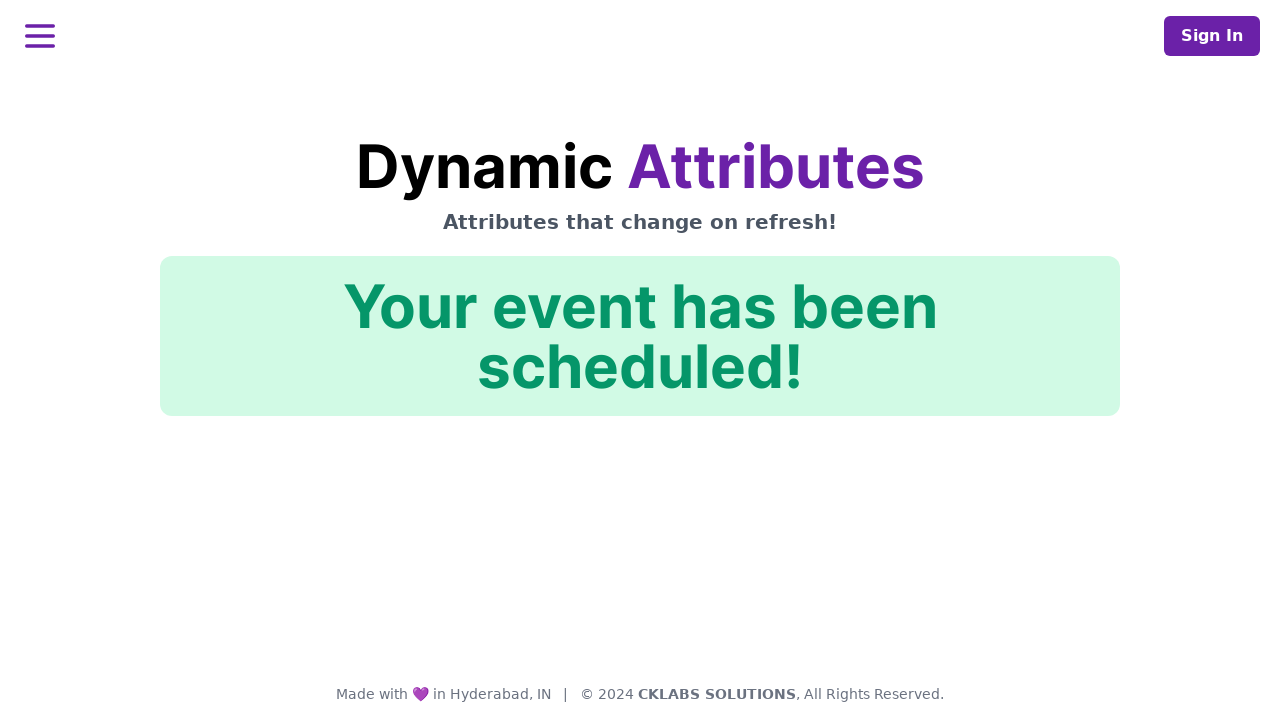